Tests navigation to submit page and verifies styling of "IMPORTANT:" notice text with red background and white text

Starting URL: http://www.99-bottles-of-beer.net/

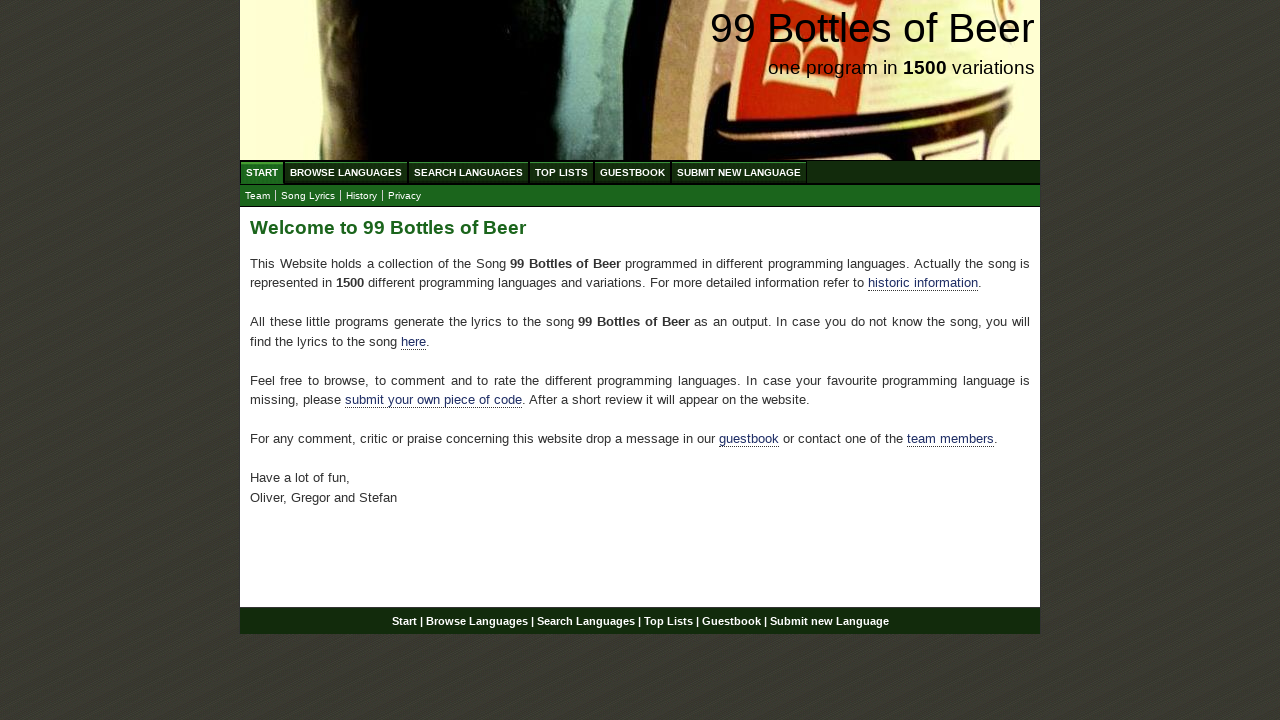

Clicked 'SUBMIT NEW LANGUAGE' link to navigate to submit page at (739, 172) on text=SUBMIT NEW LANGUAGE
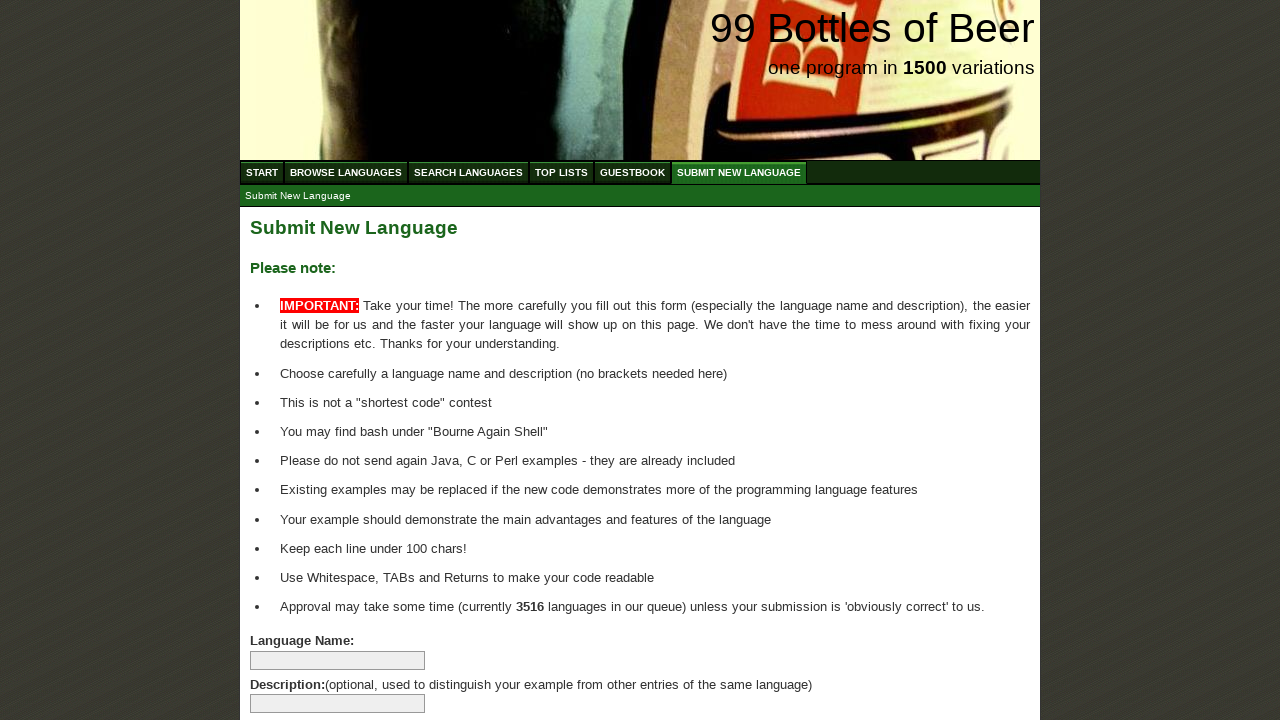

List items loaded on submit page
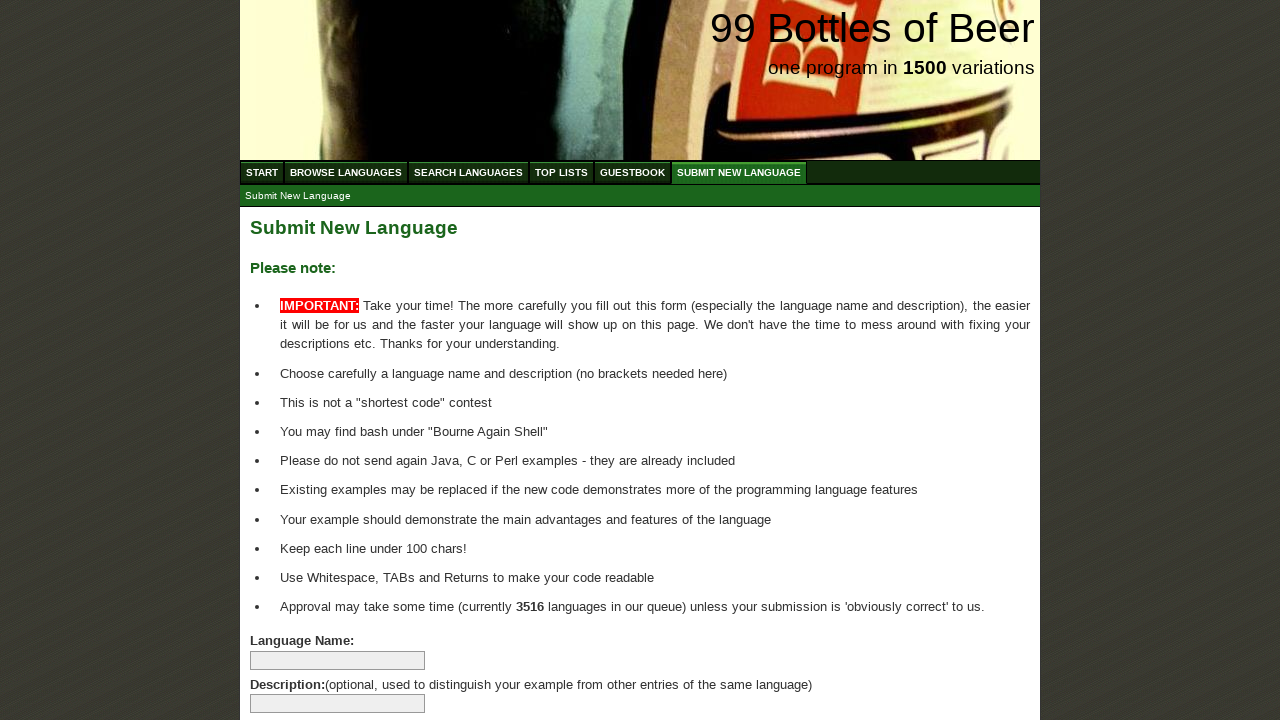

Retrieved background color of IMPORTANT notice element
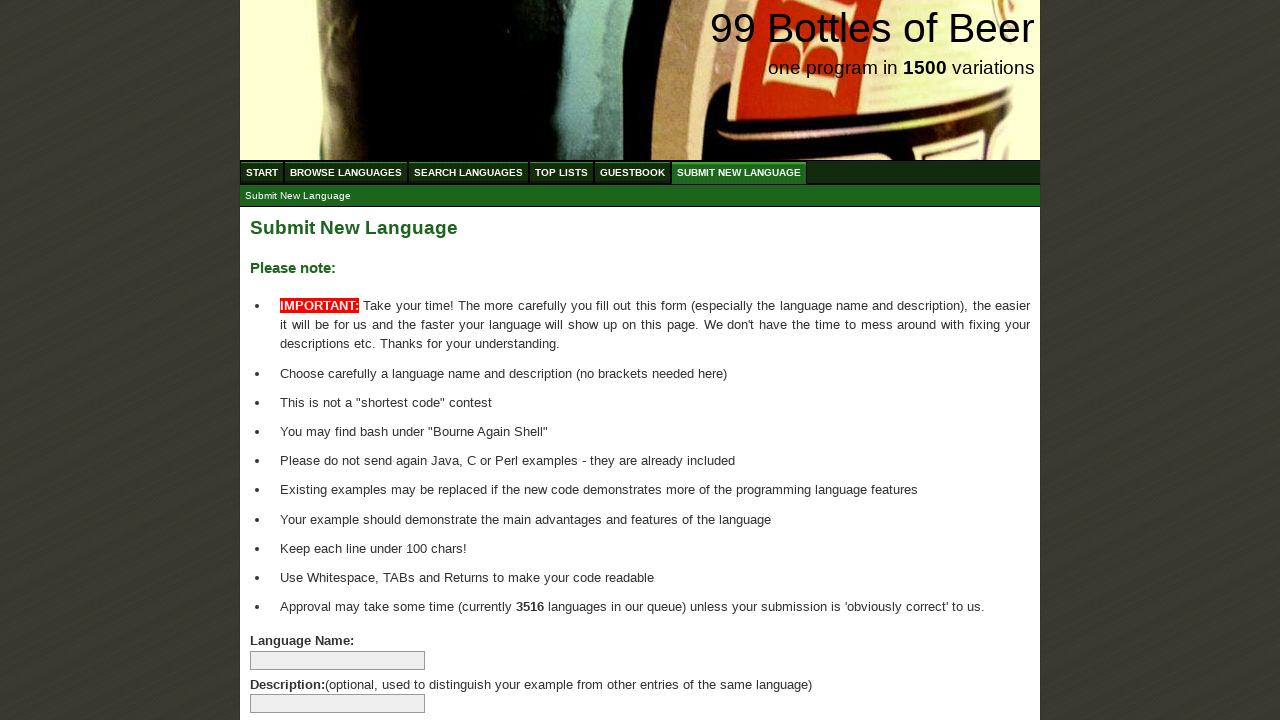

Retrieved text color of IMPORTANT notice element
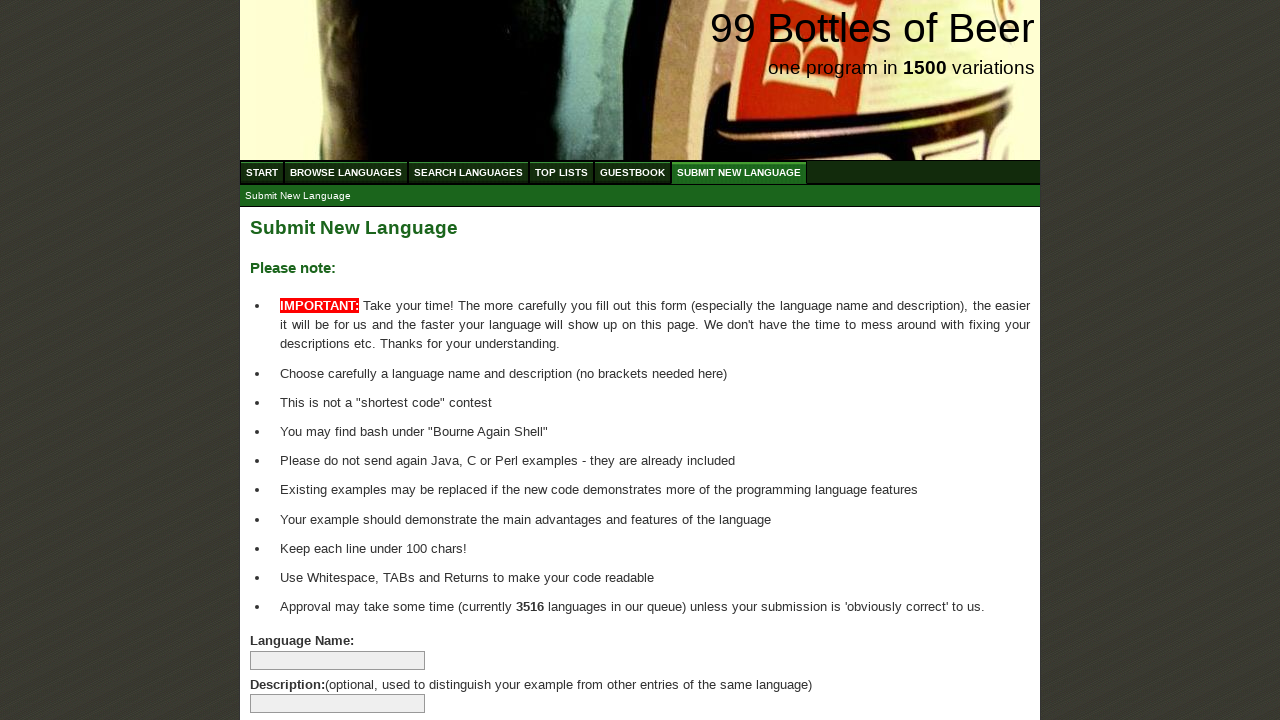

Verified IMPORTANT notice has red background color
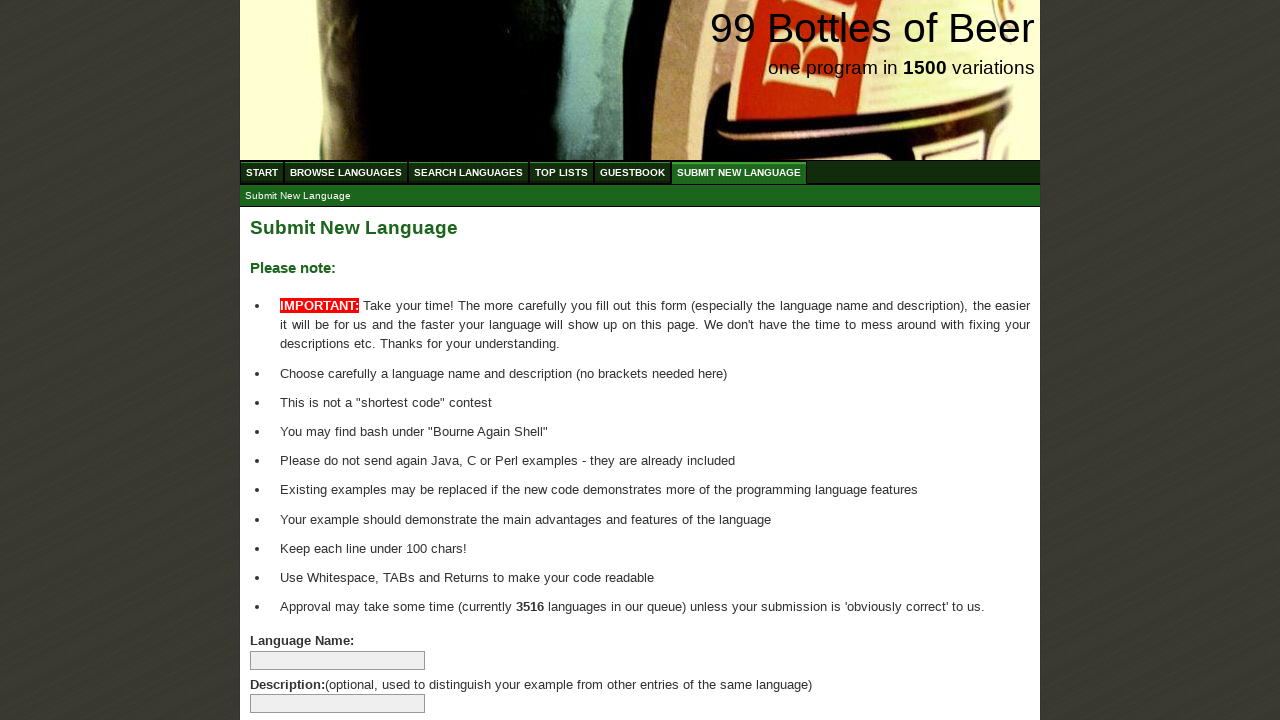

Verified IMPORTANT notice has white text color
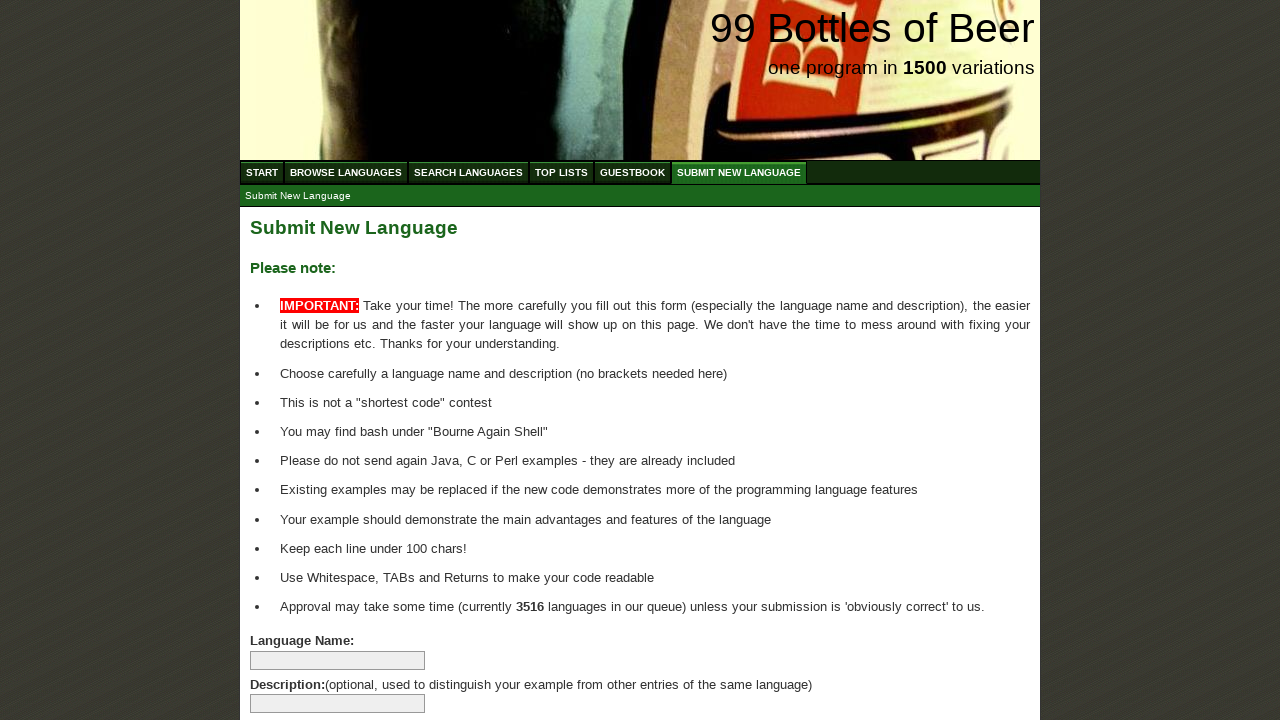

Verified IMPORTANT text is in uppercase
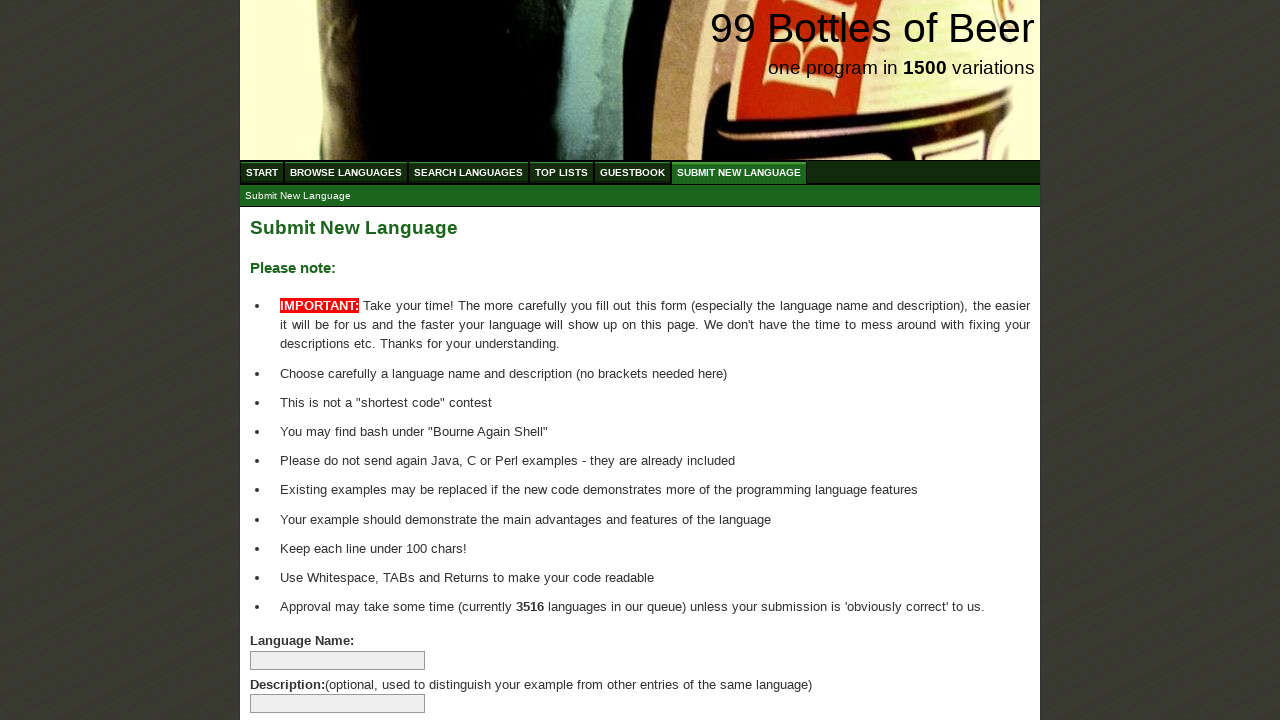

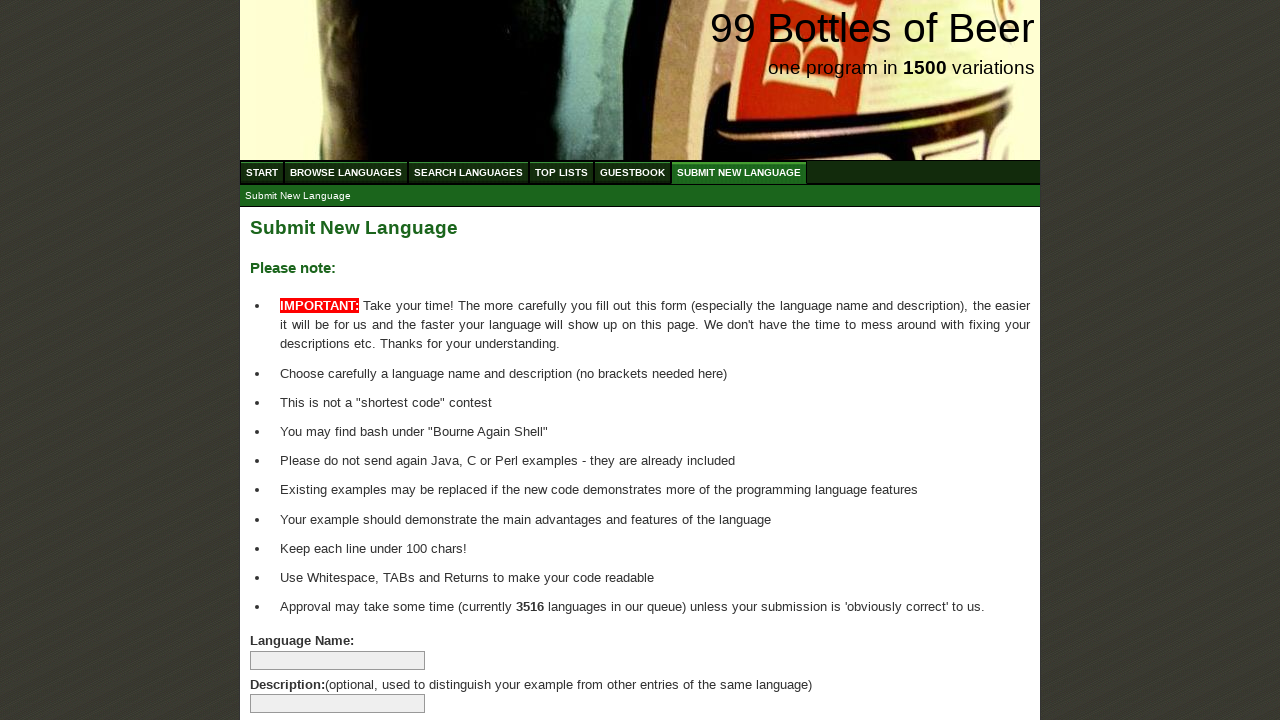